Tests iframe switching functionality by switching to an iframe, clicking a submit button inside it, then switching back to the main content and clicking the Run button.

Starting URL: https://www.w3schools.com/html/tryit.asp?filename=tryhtml5_input_form

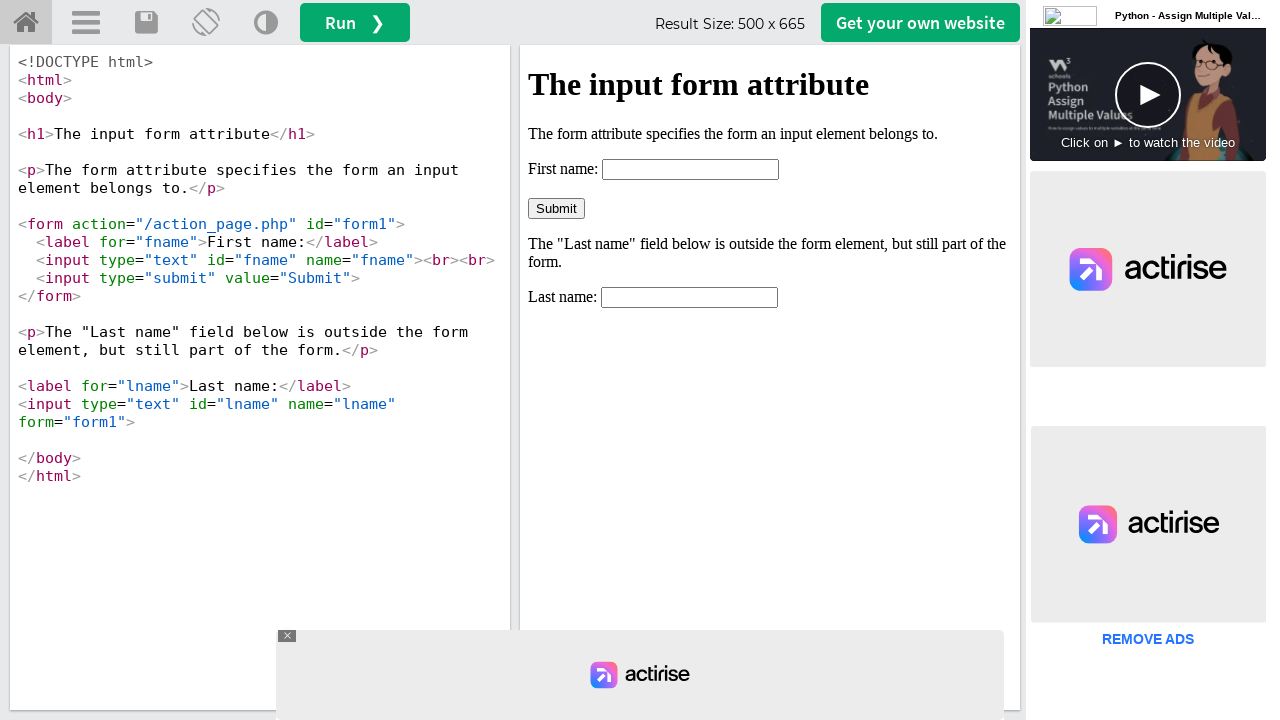

Located the iframe with id 'iframeResult'
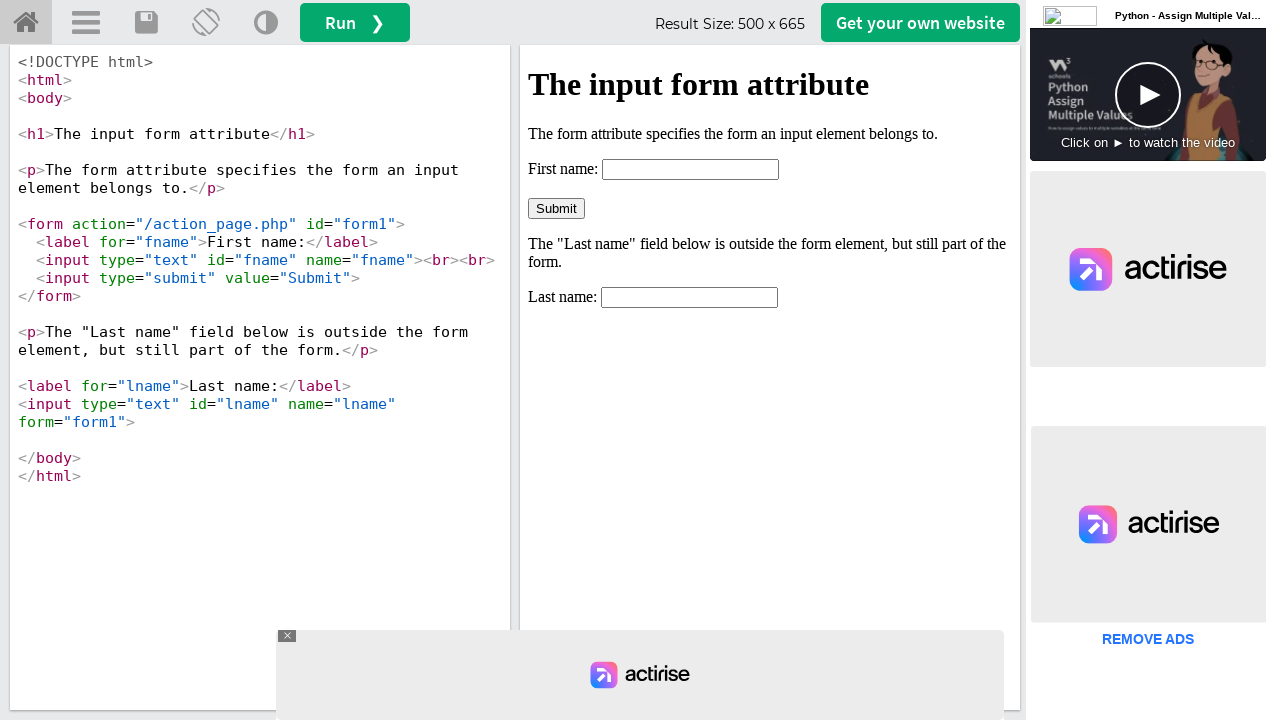

Clicked the submit button inside the iframe at (556, 208) on #iframeResult >> internal:control=enter-frame >> input[type='submit']
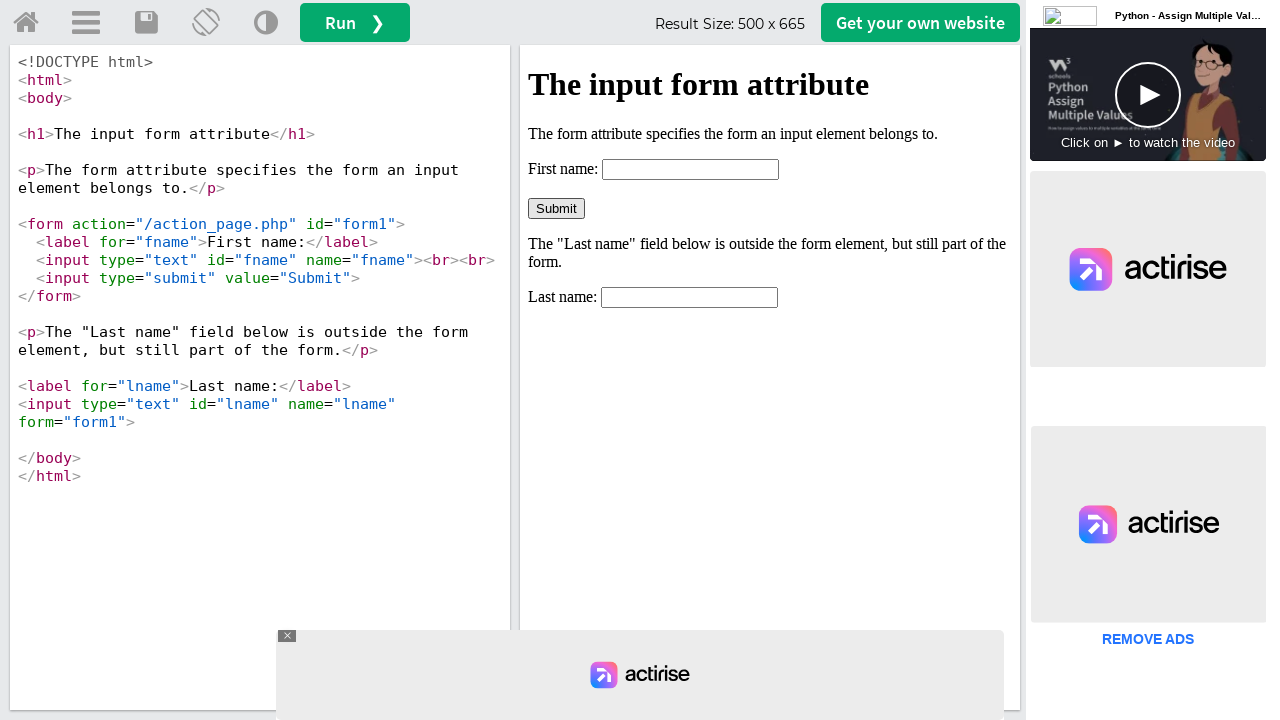

Waited 2 seconds for the submit action to complete
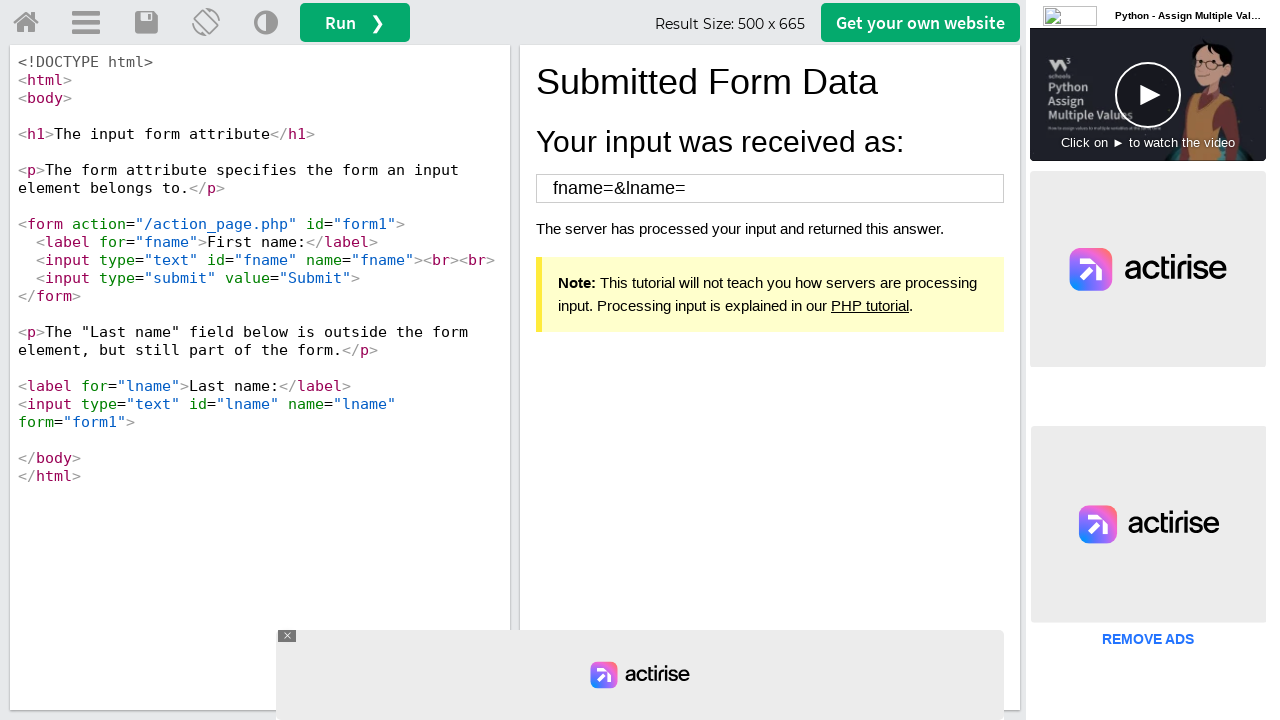

Clicked the Run button in the main content at (355, 22) on #runbtn
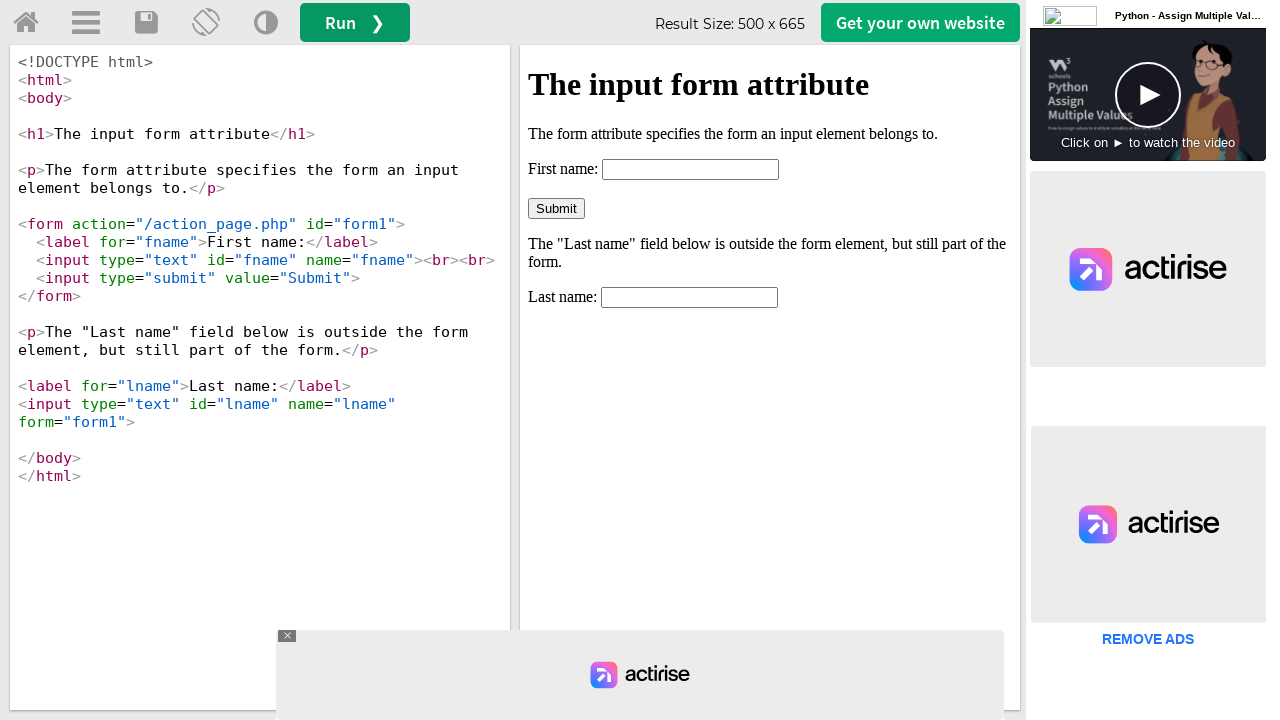

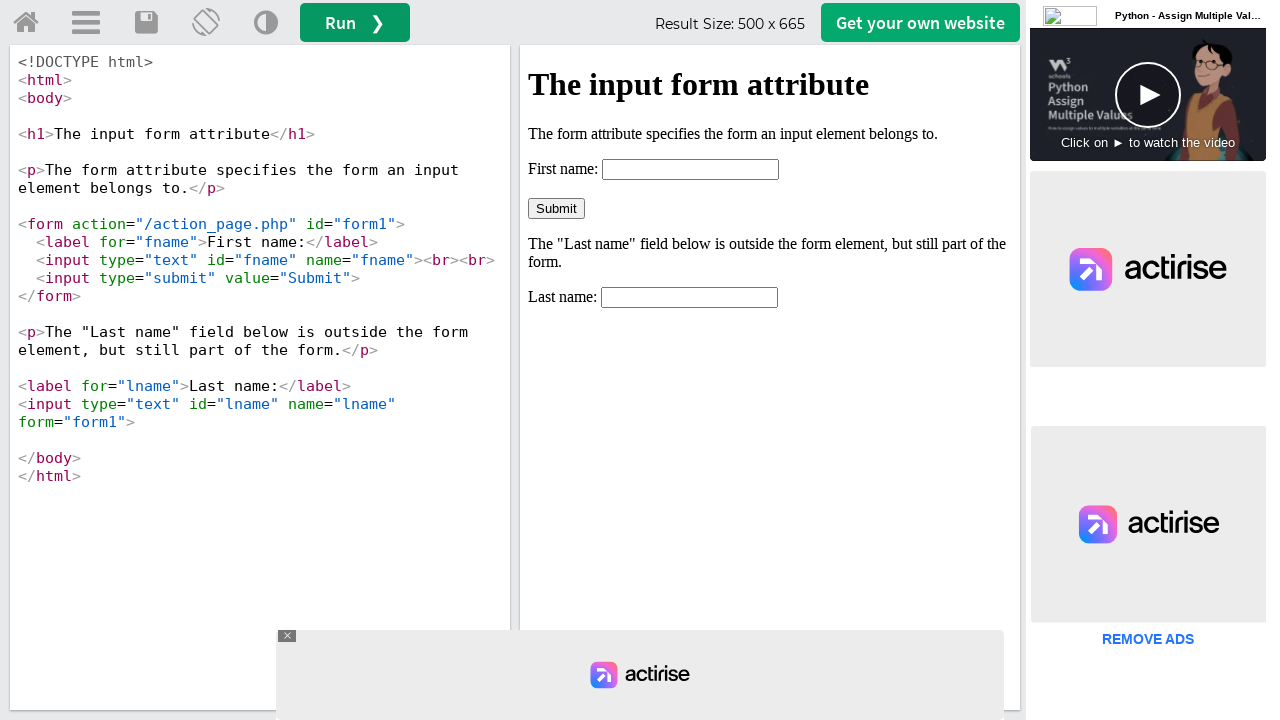